Navigates to the OrangeHRM login page and verifies the page loads successfully

Starting URL: https://opensource-demo.orangehrmlive.com/web/index.php/auth/login

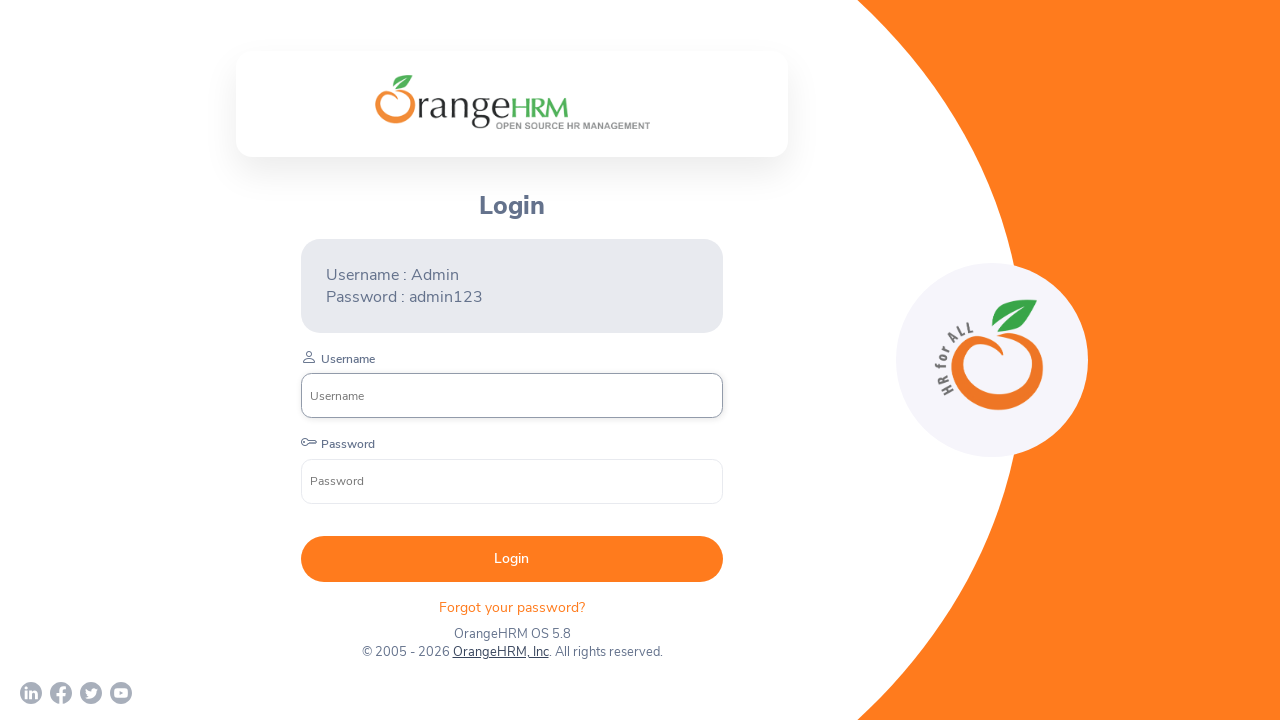

Waited for page network to become idle
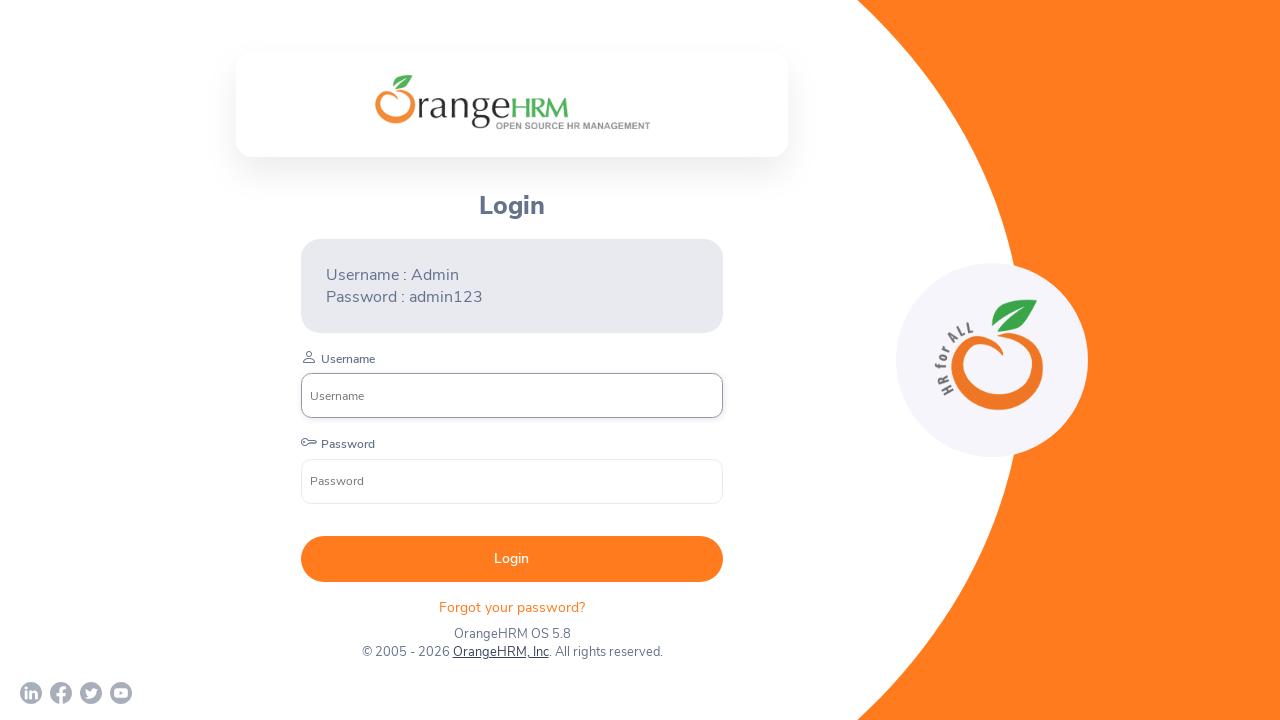

Verified login page loaded successfully by detecting username input or login layout
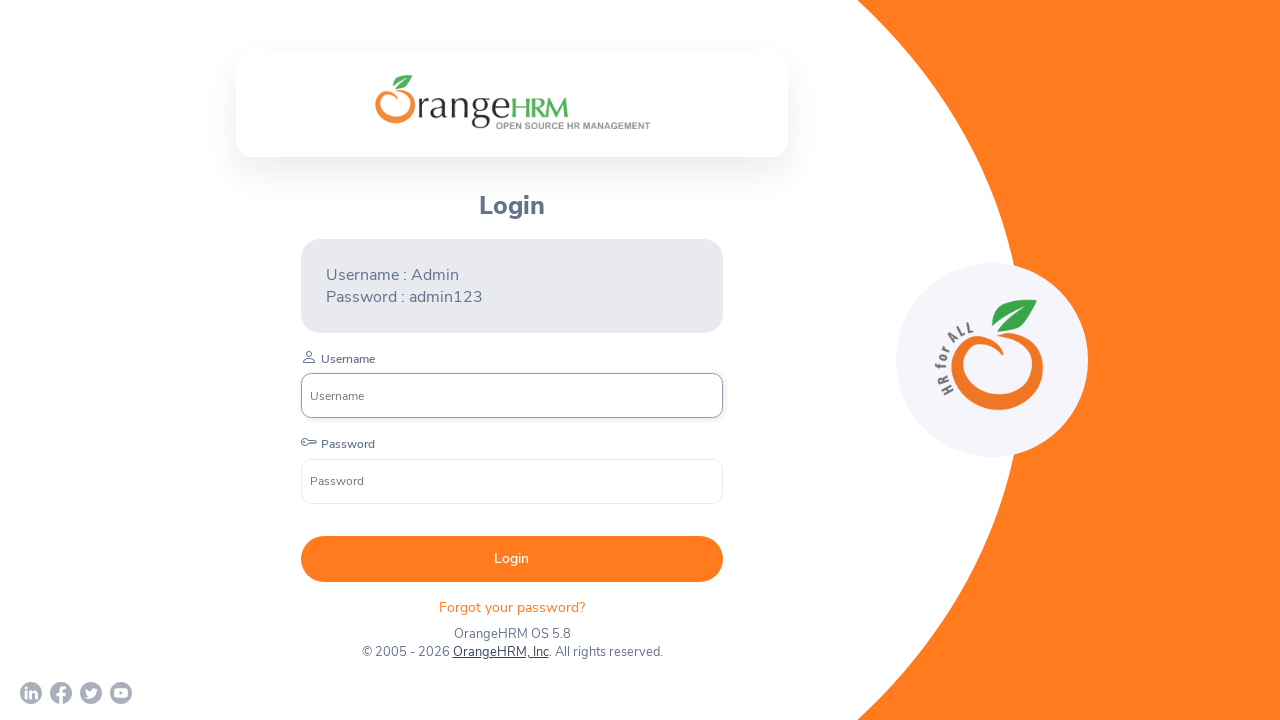

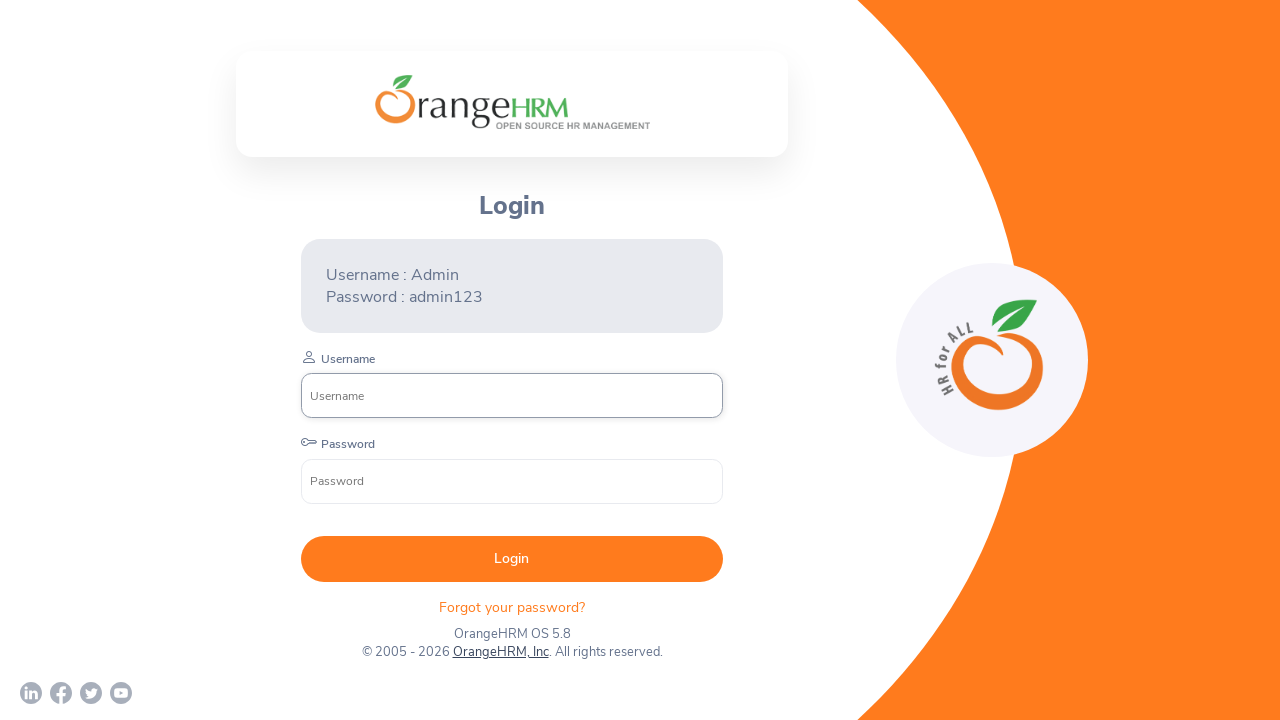